Tests that entering a valid number between 50 and 100 calculates the square root correctly and displays it in an alert

Starting URL: https://kristinek.github.io/site/tasks/enter_a_number

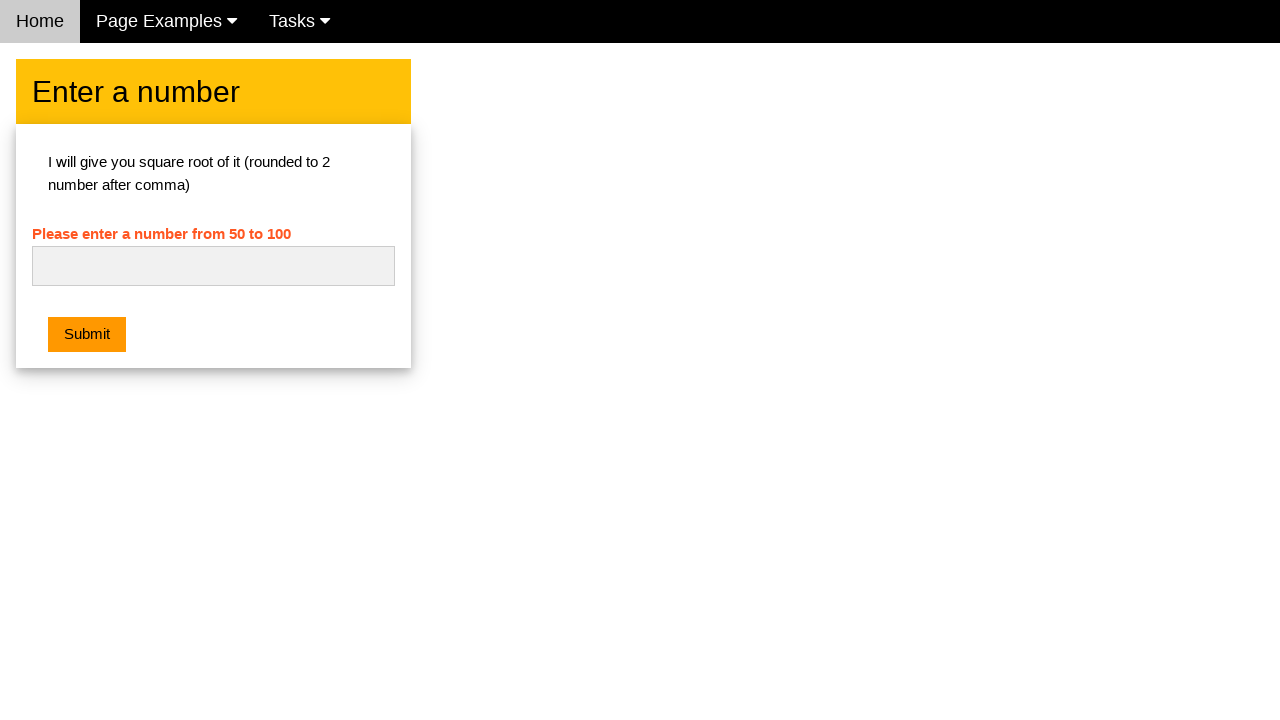

Navigated to enter_a_number page
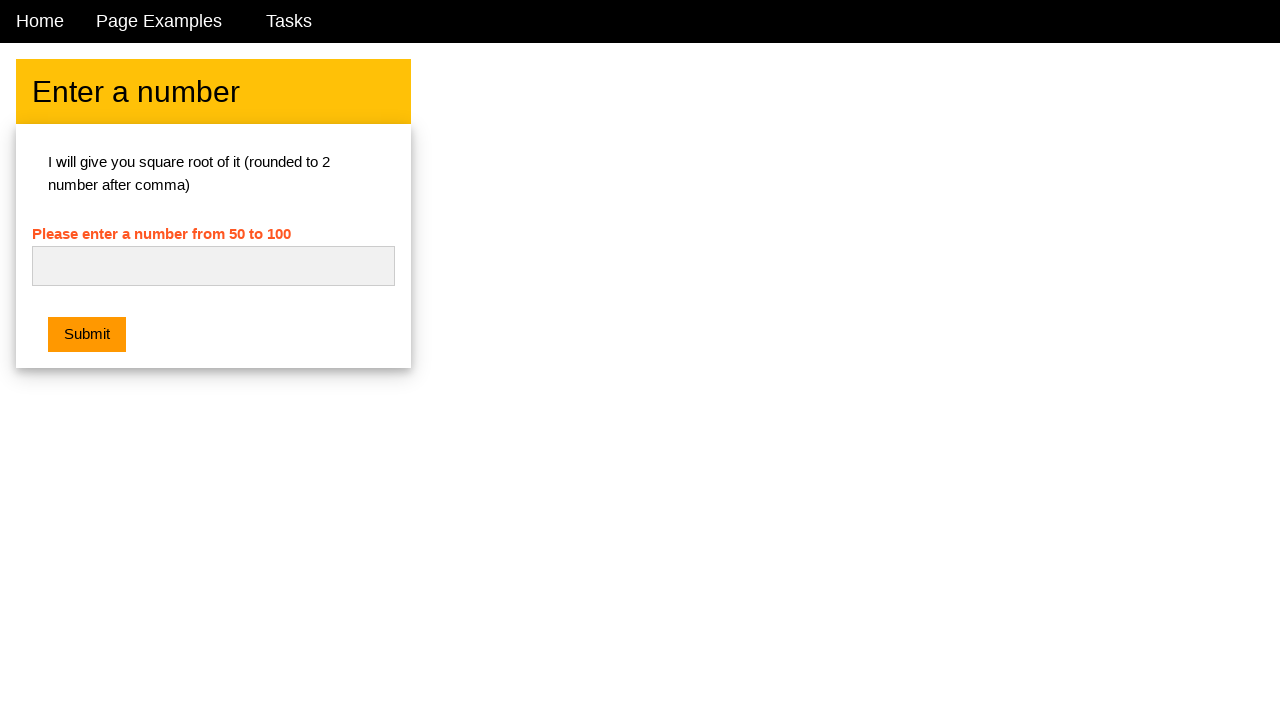

Cleared the input field on #numb
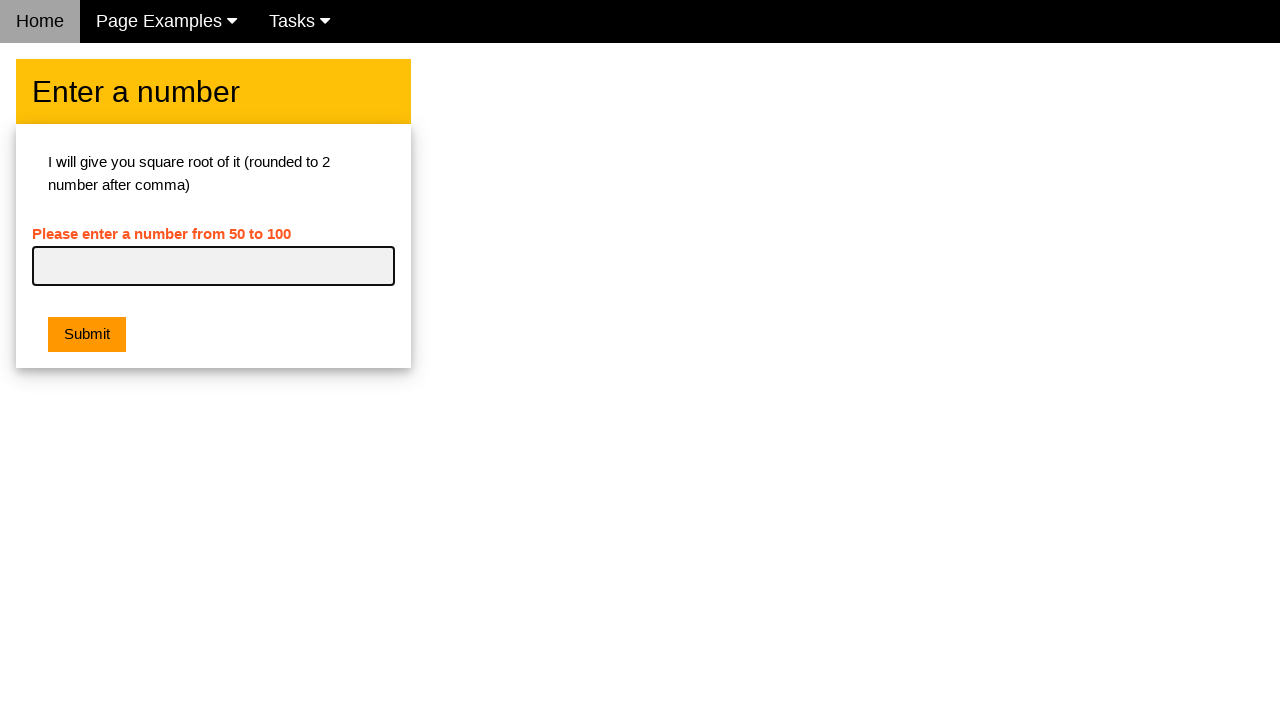

Entered number 70 into the input field on #numb
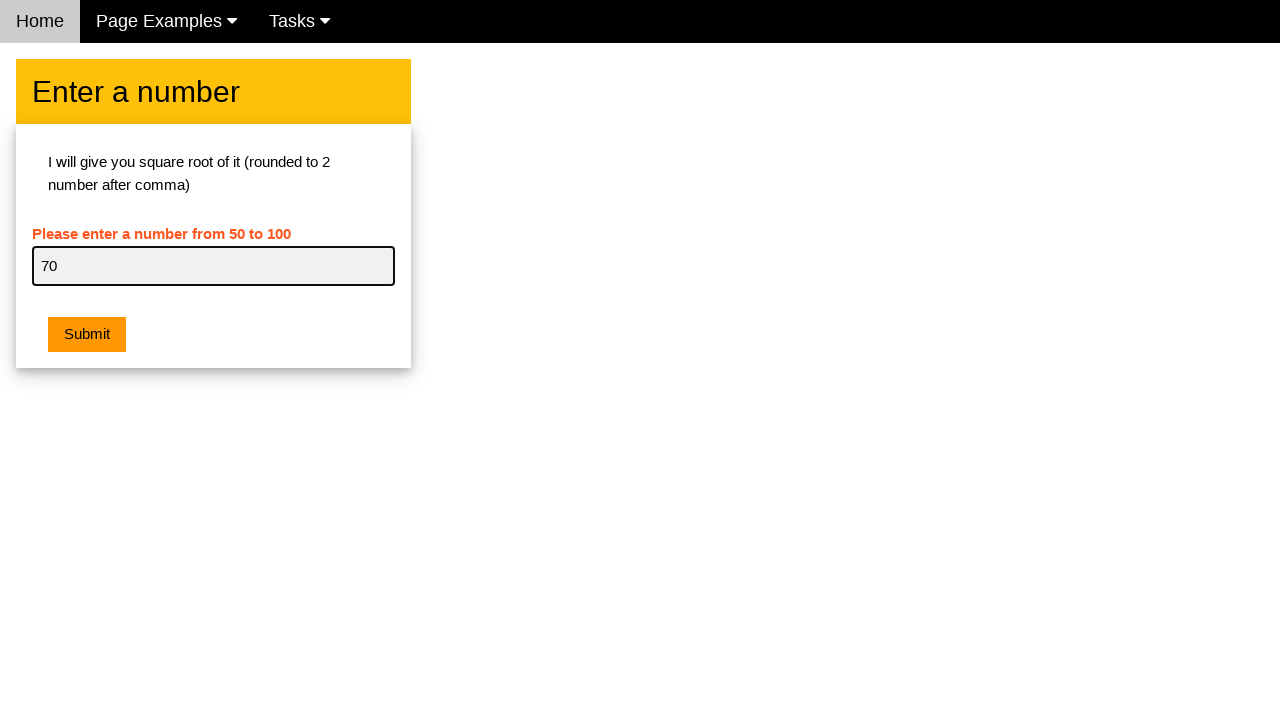

Clicked the submit button at (87, 335) on .w3-btn
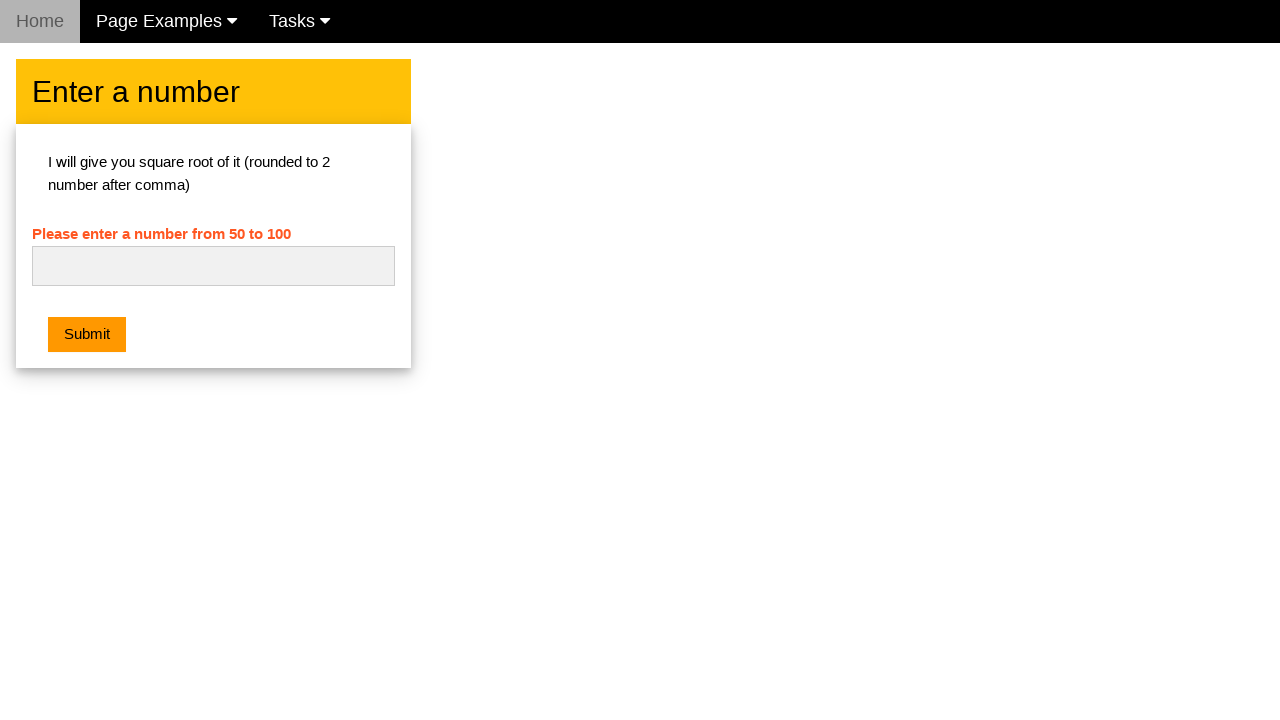

Cleared the input field again on #numb
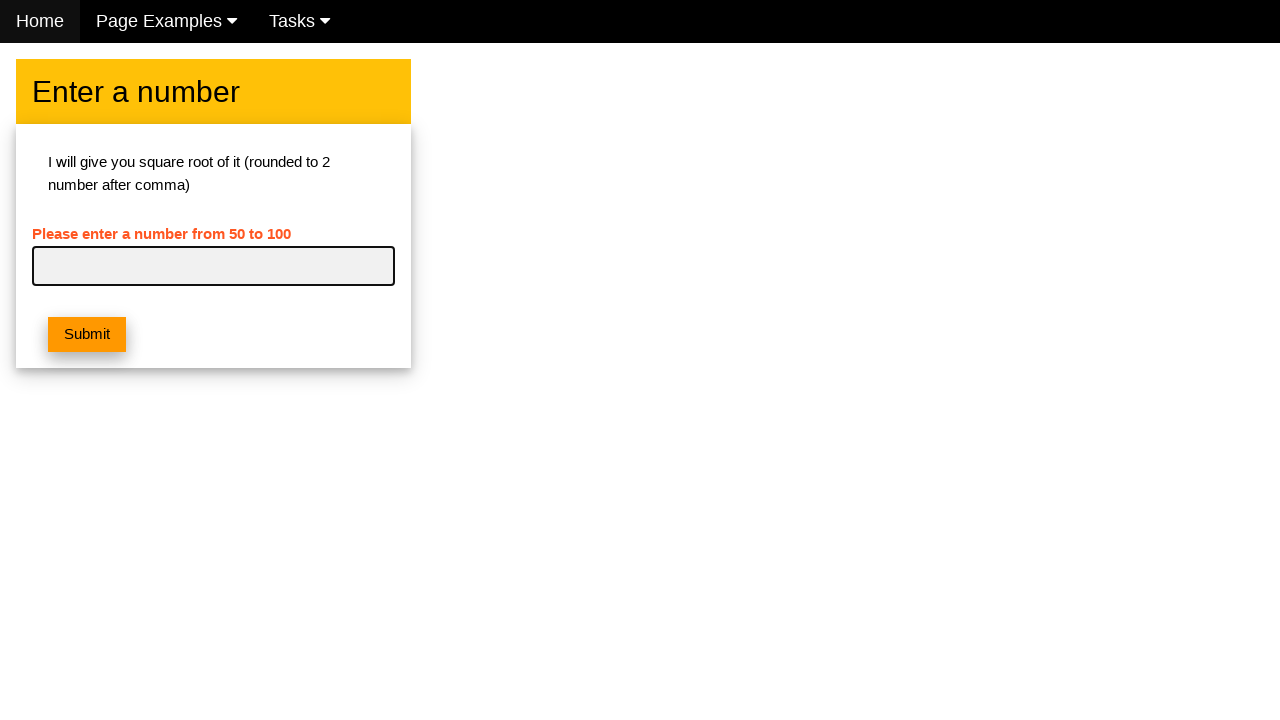

Re-entered number 70 into the input field on #numb
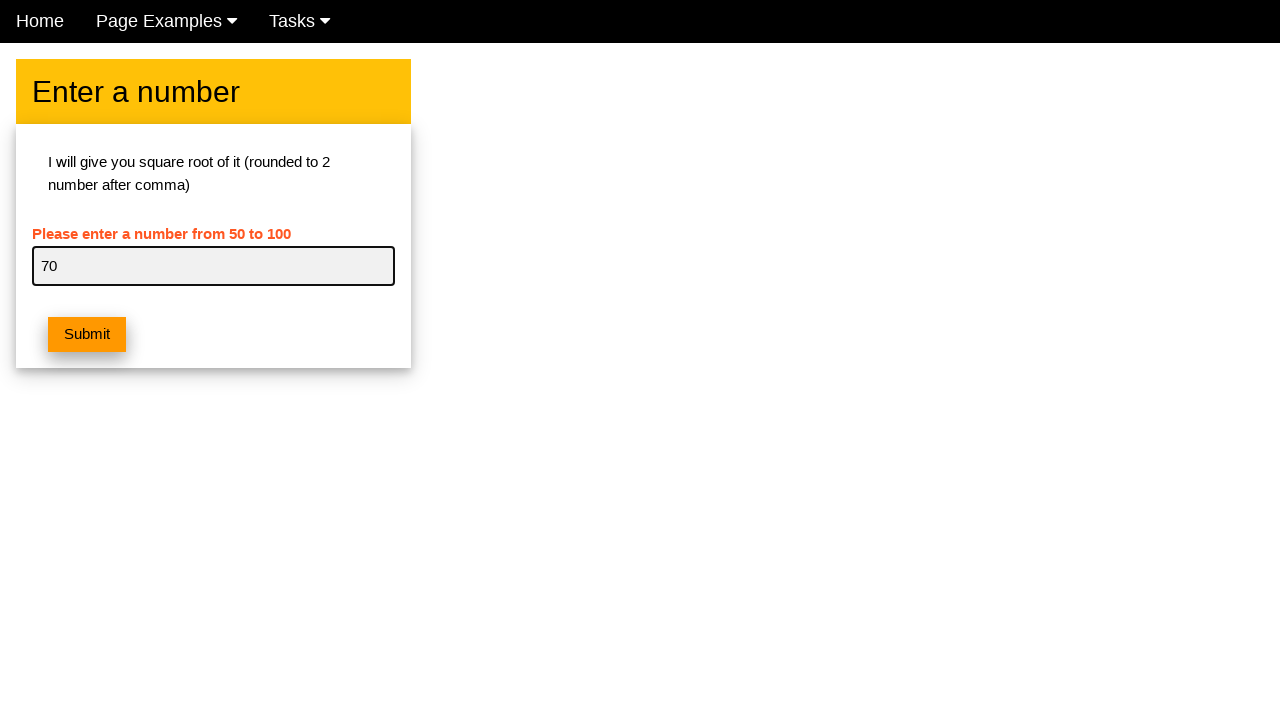

Clicked the submit button to trigger alert dialog at (87, 335) on .w3-btn
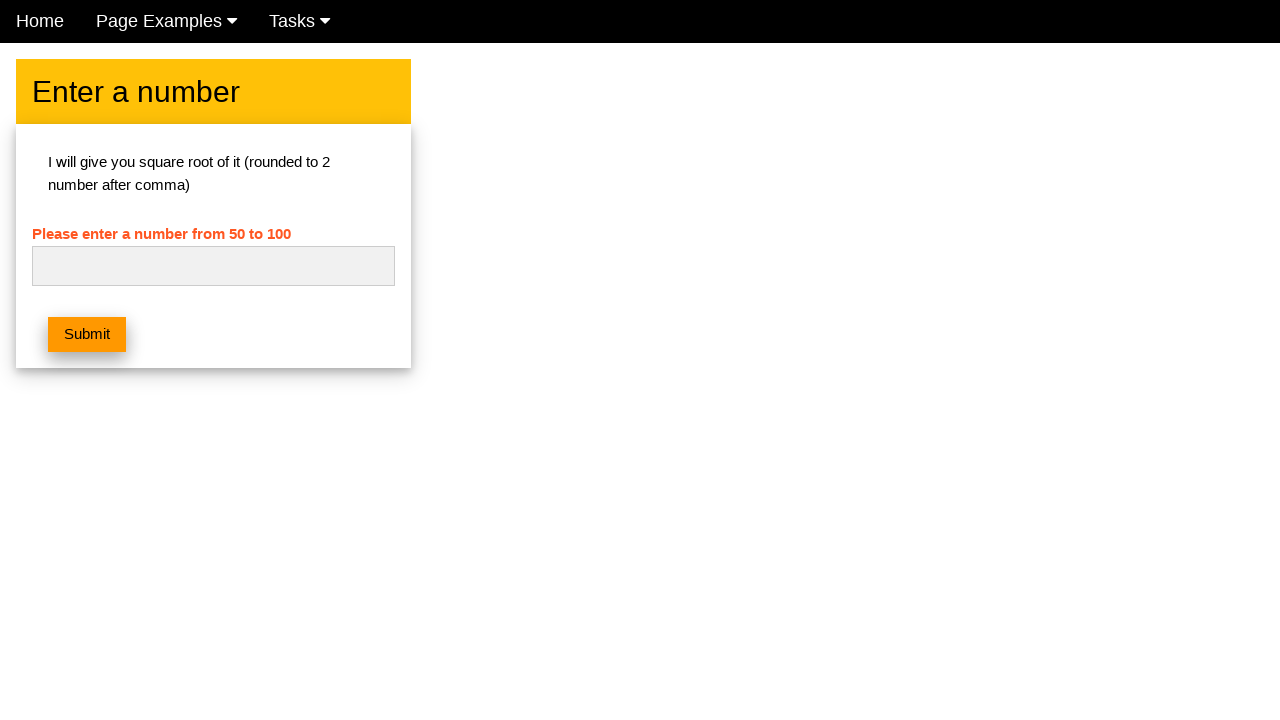

Waited 500ms for alert dialog to appear
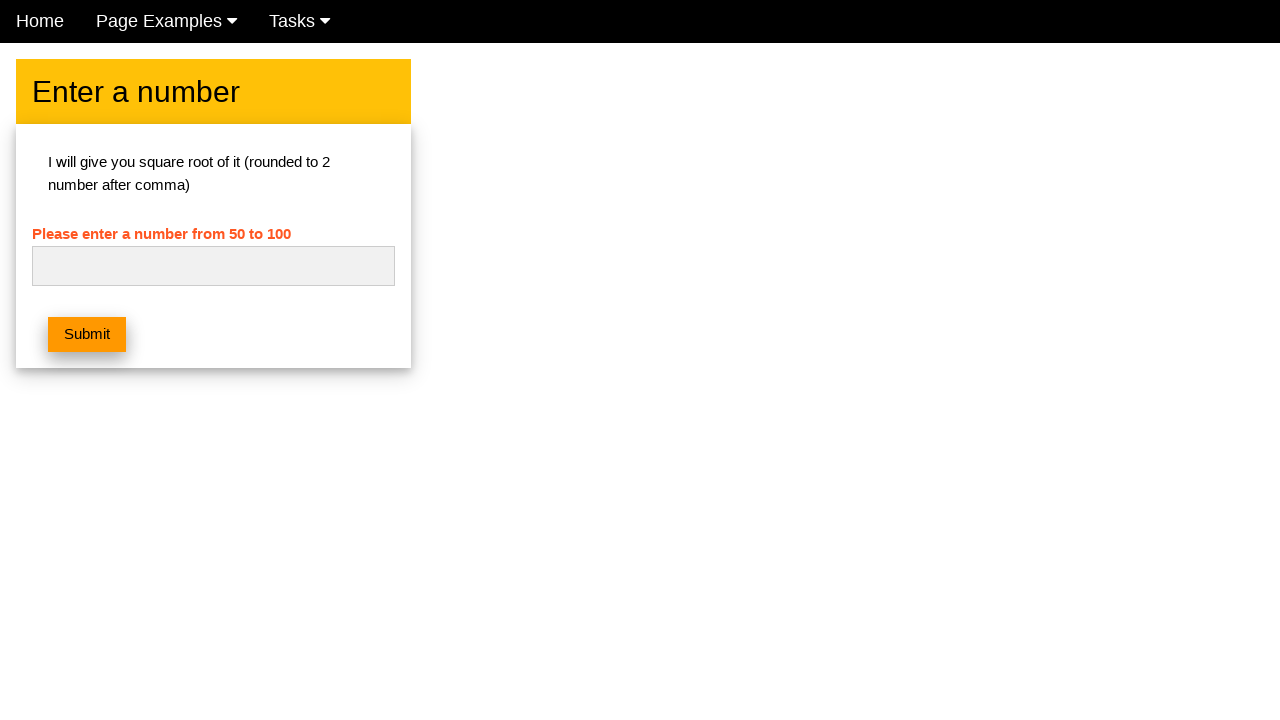

Verified alert message displays correct square root calculation: 'Square root of 70 is 8.37'
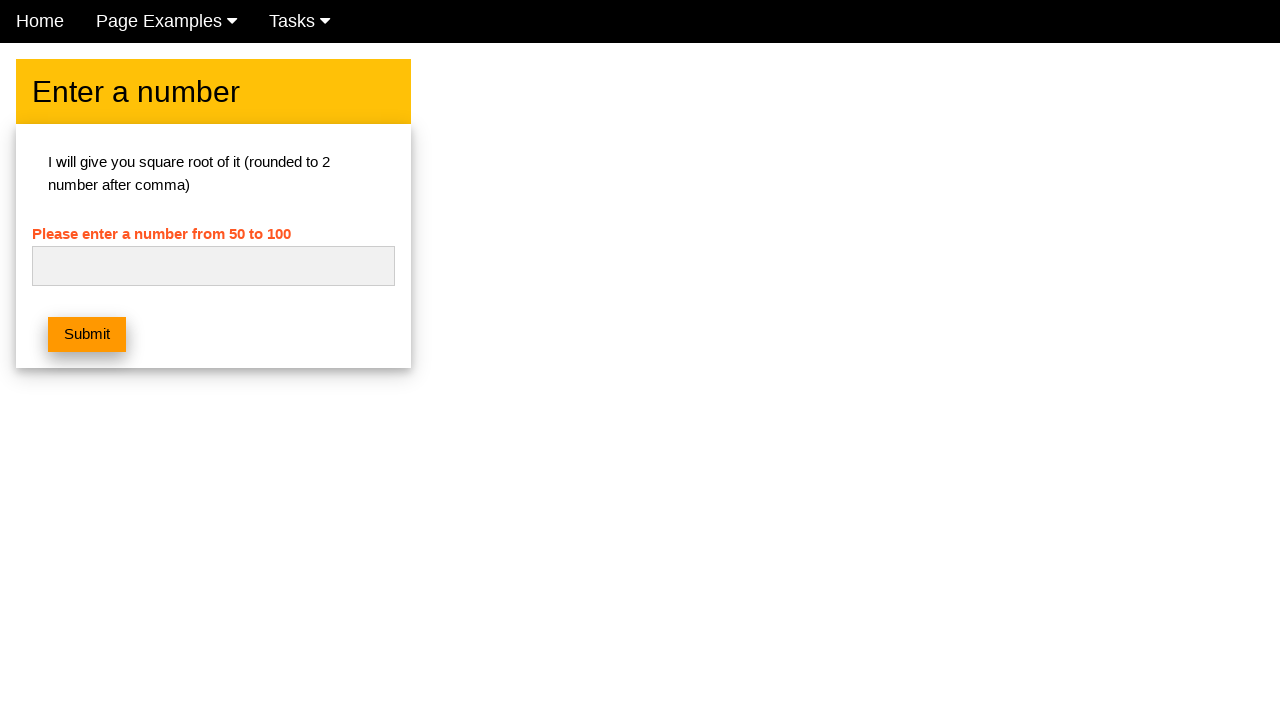

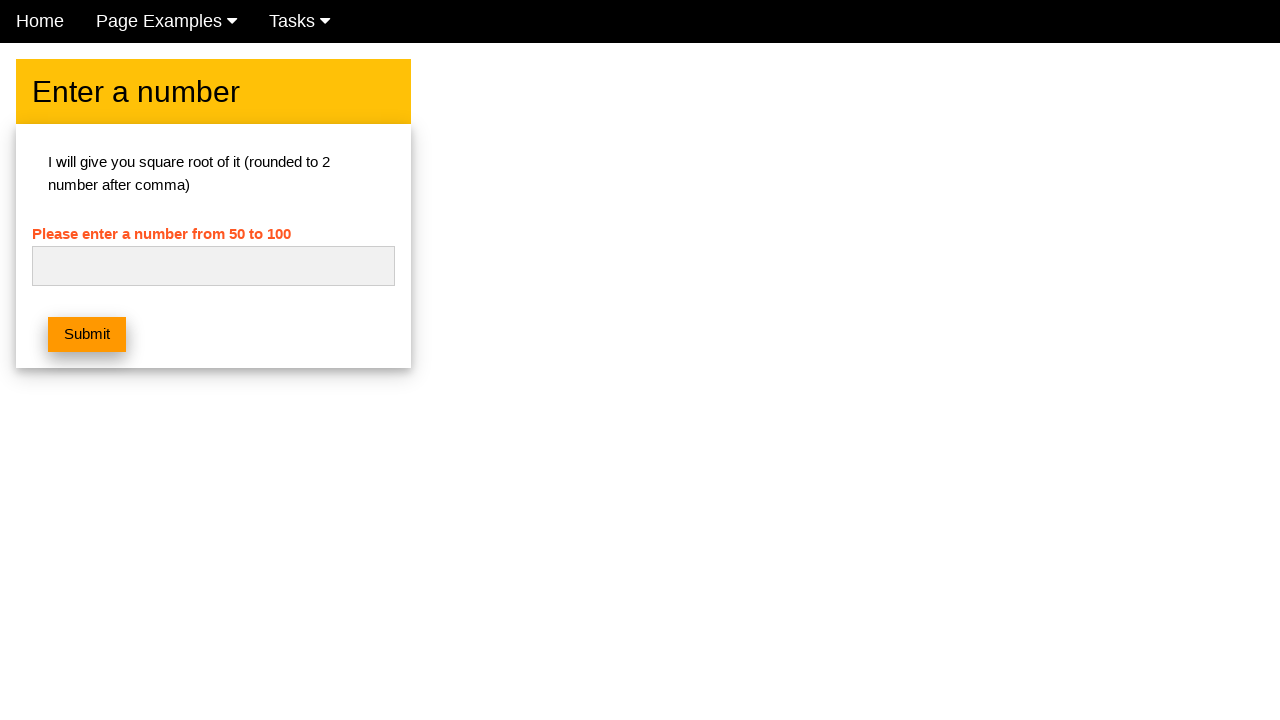